Tests dynamic element addition and removal by clicking Add Element button to create a Delete button, then clicking Delete to remove it

Starting URL: https://practice.cydeo.com/add_remove_elements/

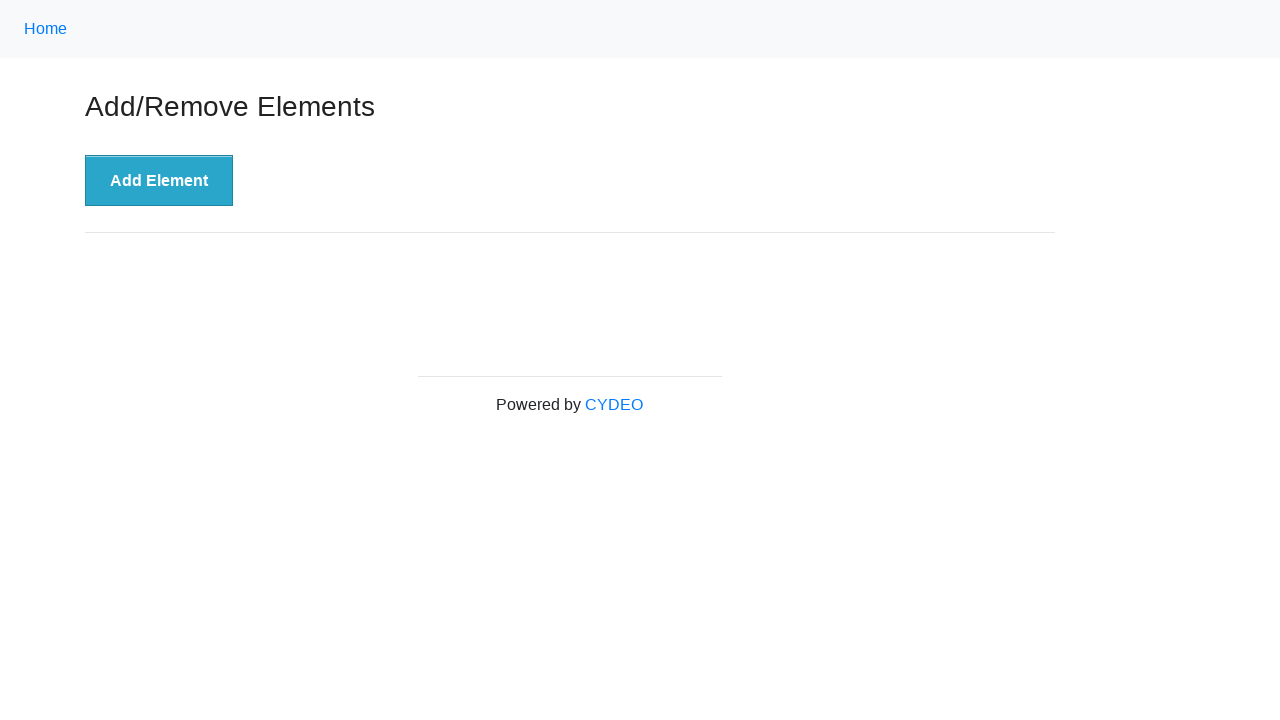

Clicked Add Element button to create a Delete button at (159, 181) on button[onclick='addElement()']
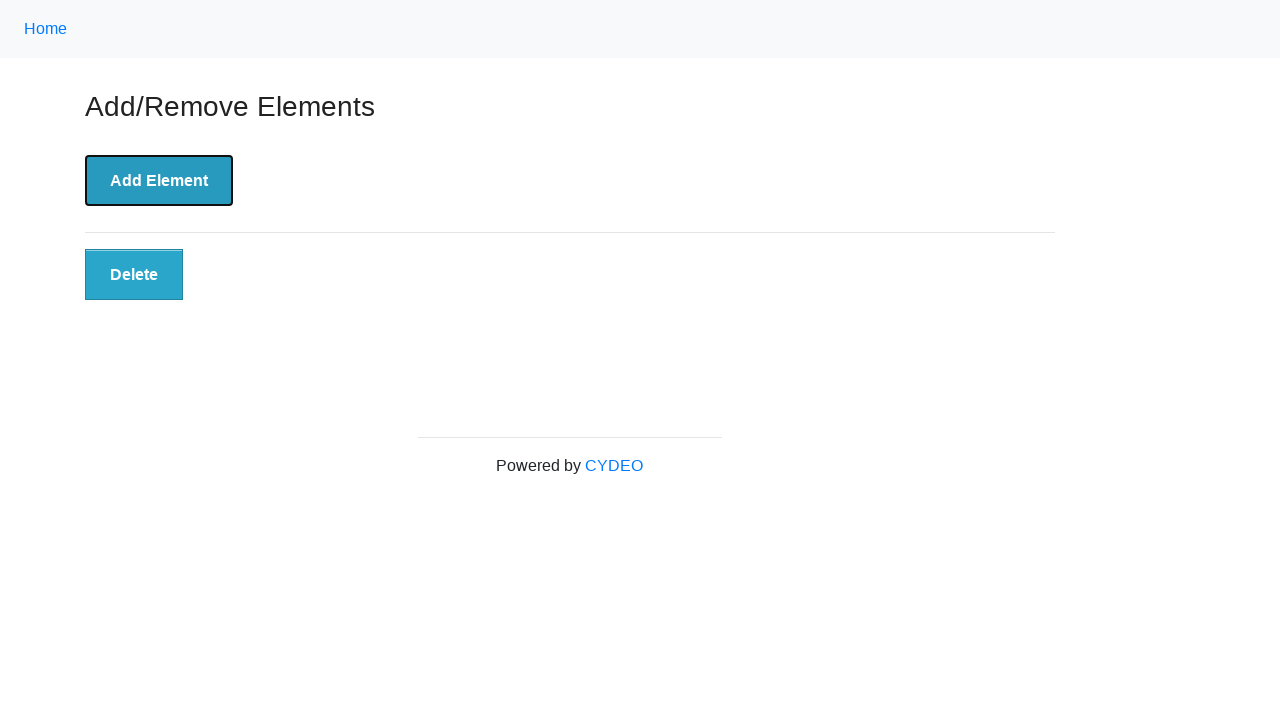

Delete button appeared in the DOM
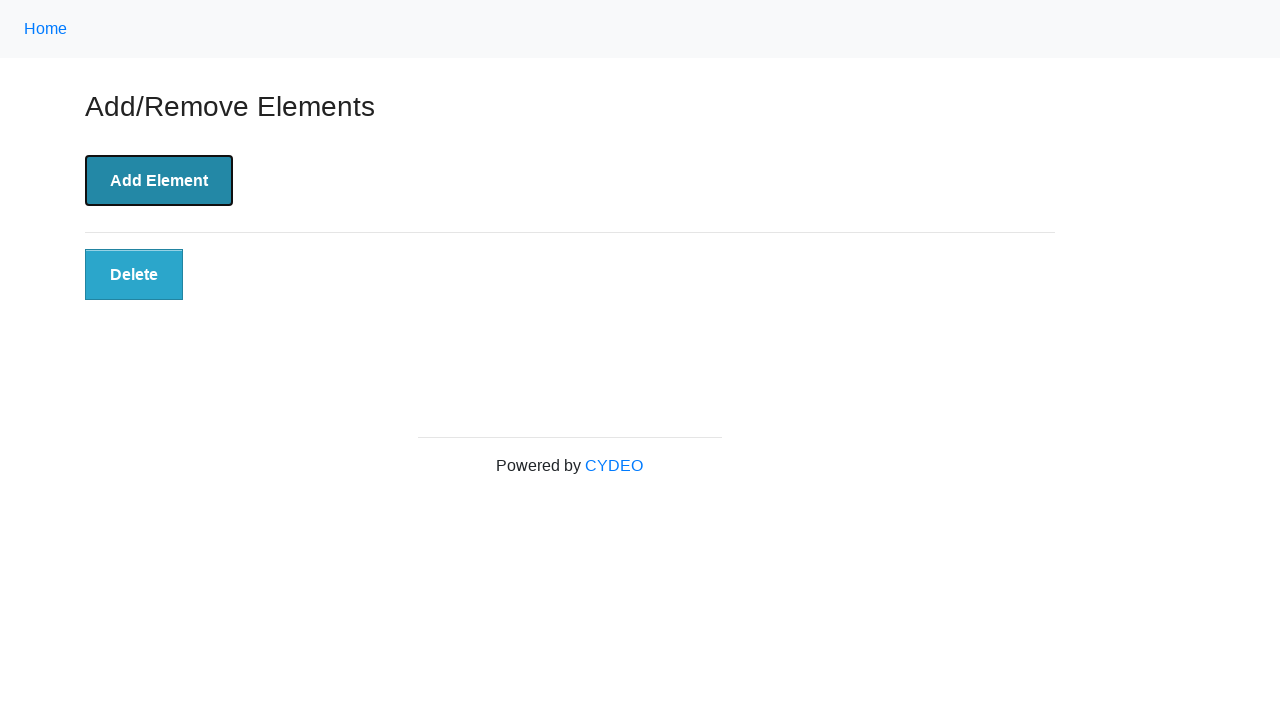

Clicked Delete button to remove the dynamically added element at (134, 275) on button.added-manually
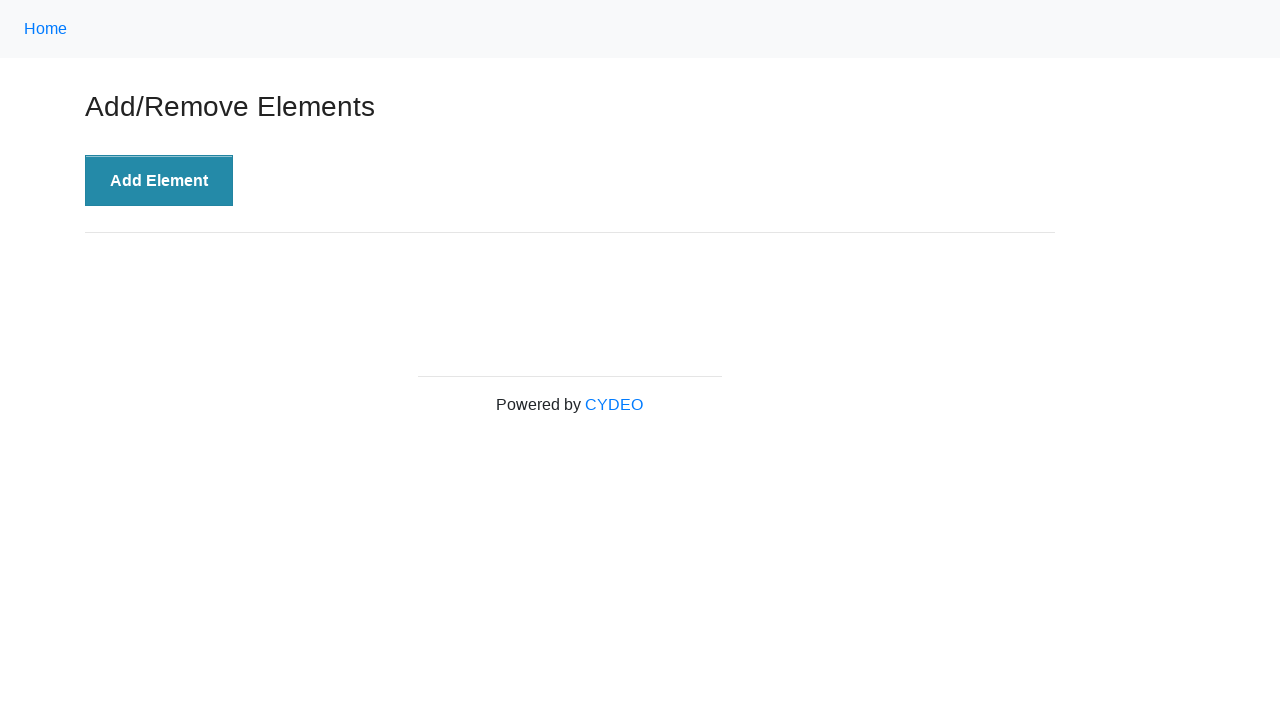

Delete button successfully removed from the DOM (element no longer found)
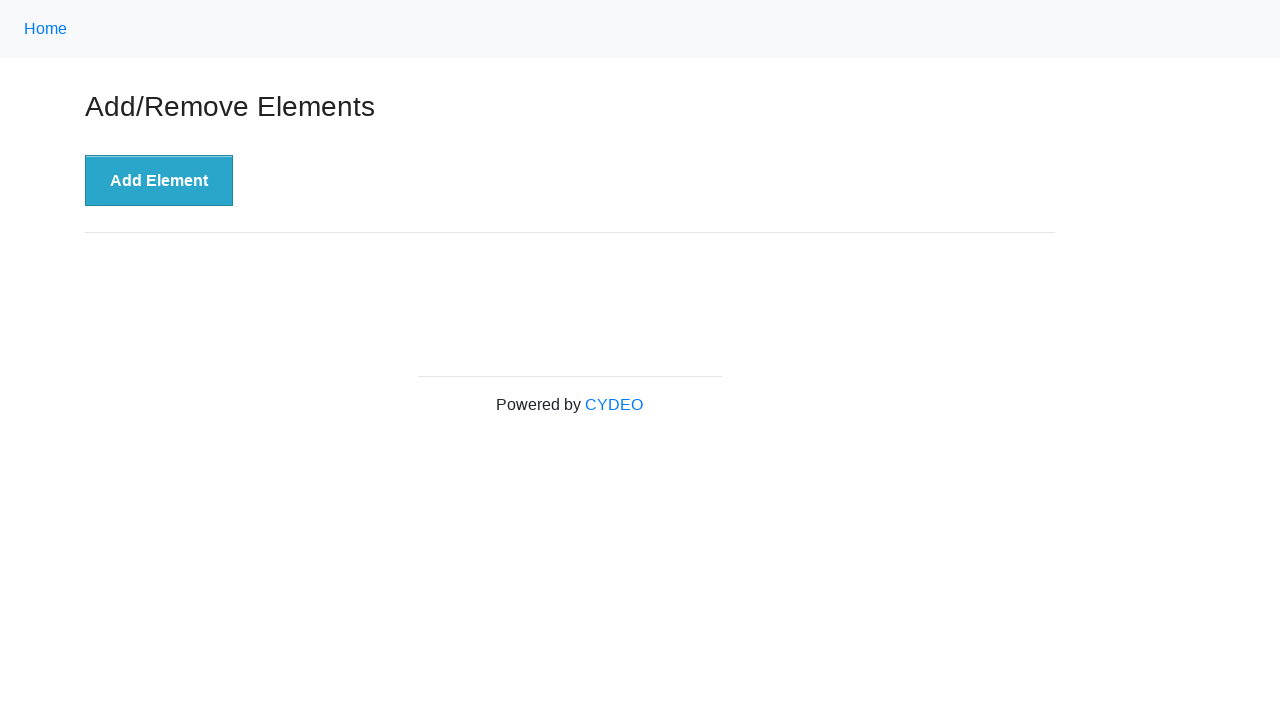

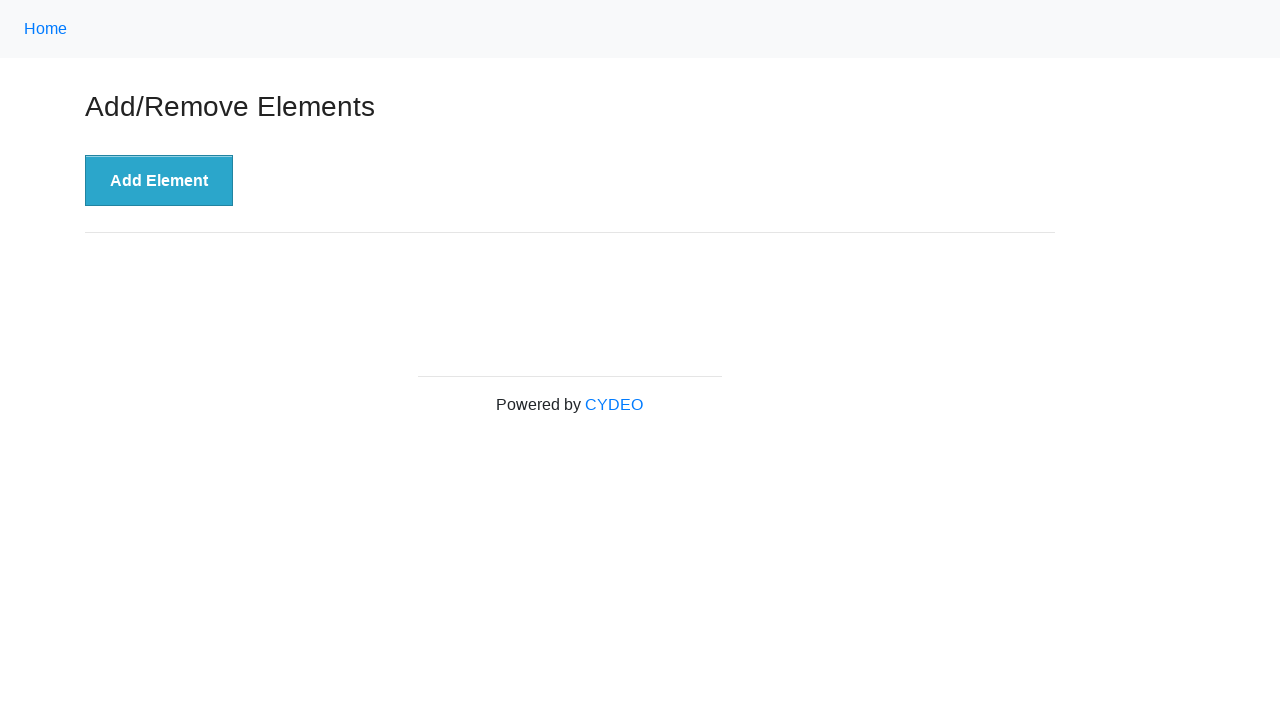